Tests a button that becomes visible after 5 seconds by waiting for its visibility and verifying it's displayed

Starting URL: https://demoqa.com/dynamic-properties

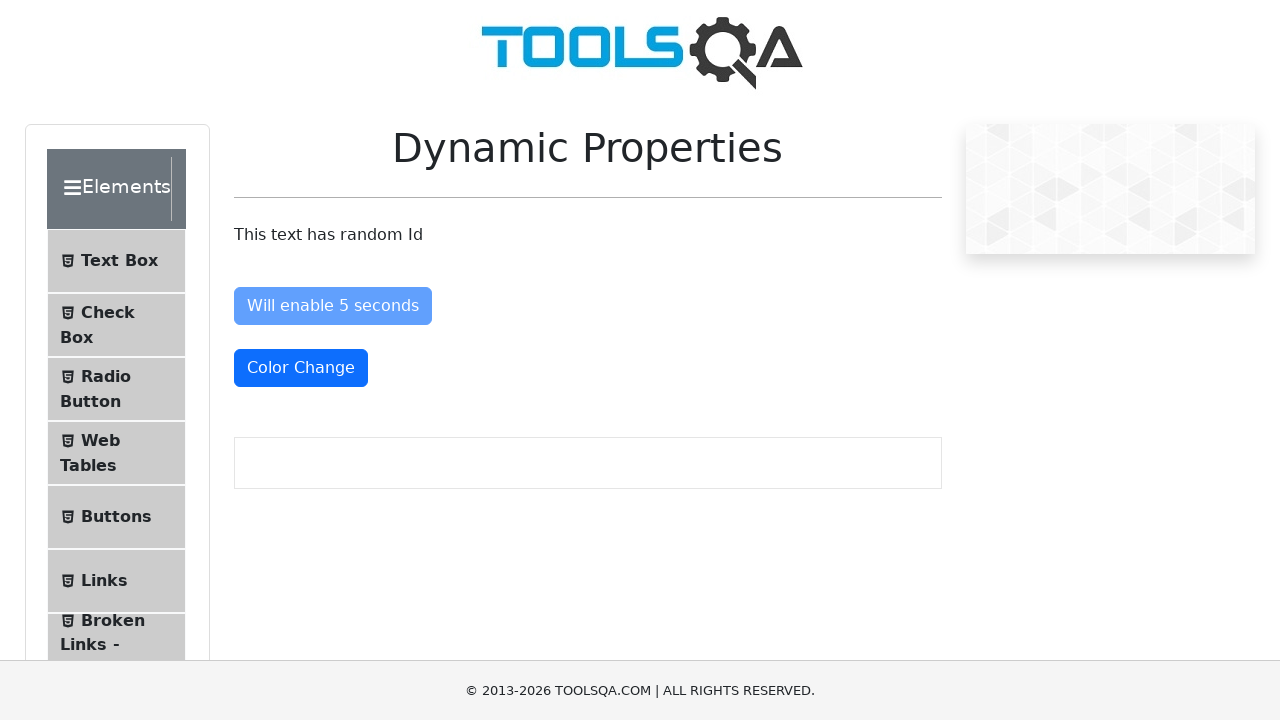

Waited for 'Visible After 5 Seconds' button to become visible
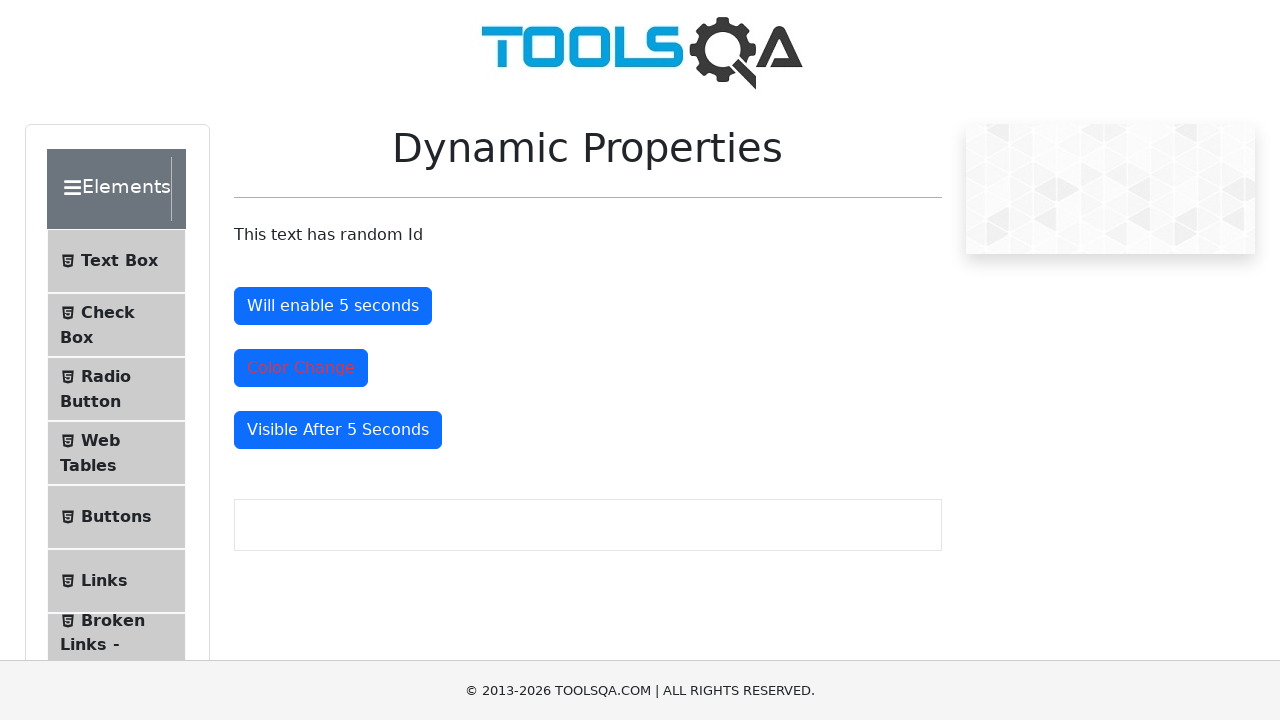

Verified that 'Visible After 5 Seconds' button is displayed
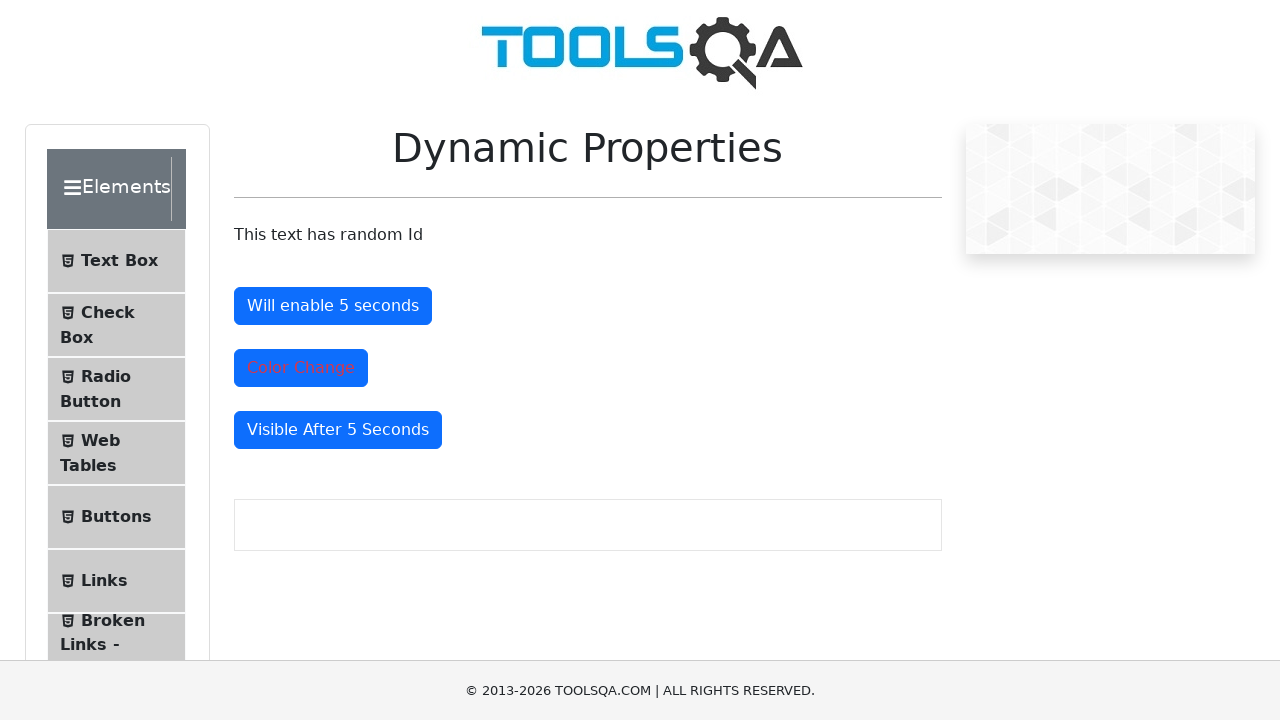

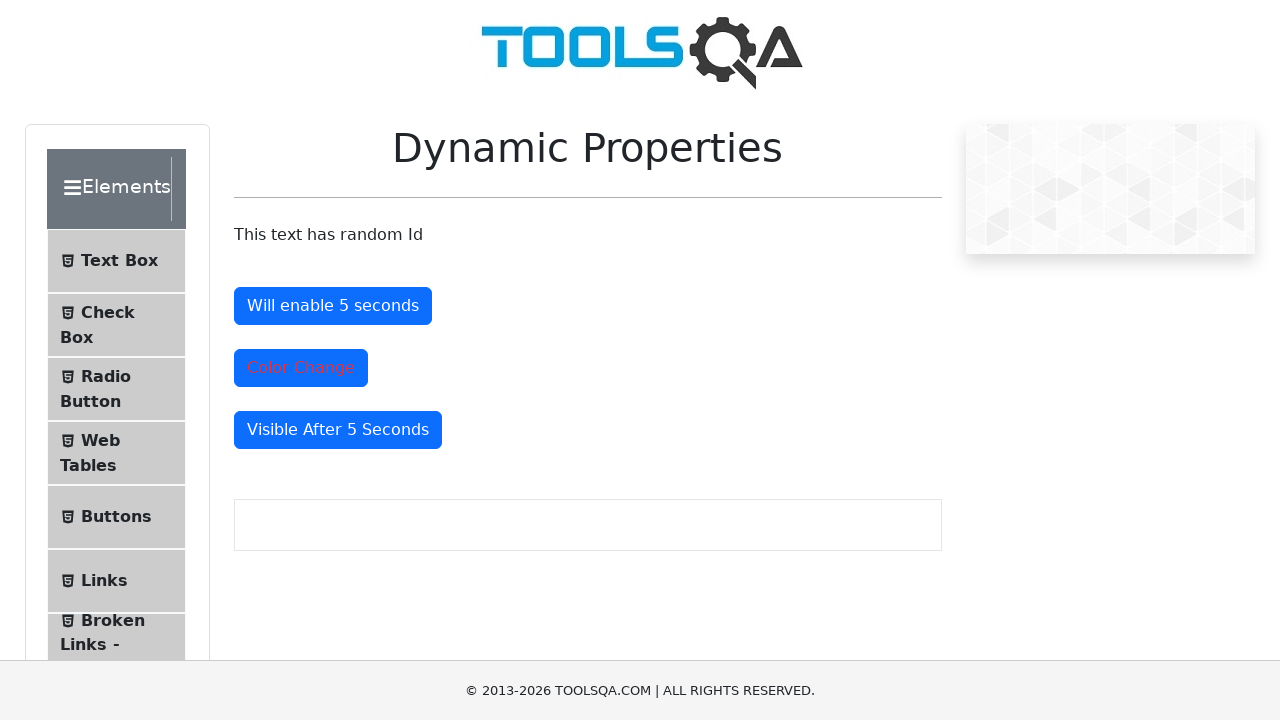